Tests checkbox functionality by locating two checkboxes and toggling their checked states through various combinations (both checked, first only, second only, neither).

Starting URL: https://the-internet.herokuapp.com/checkboxes

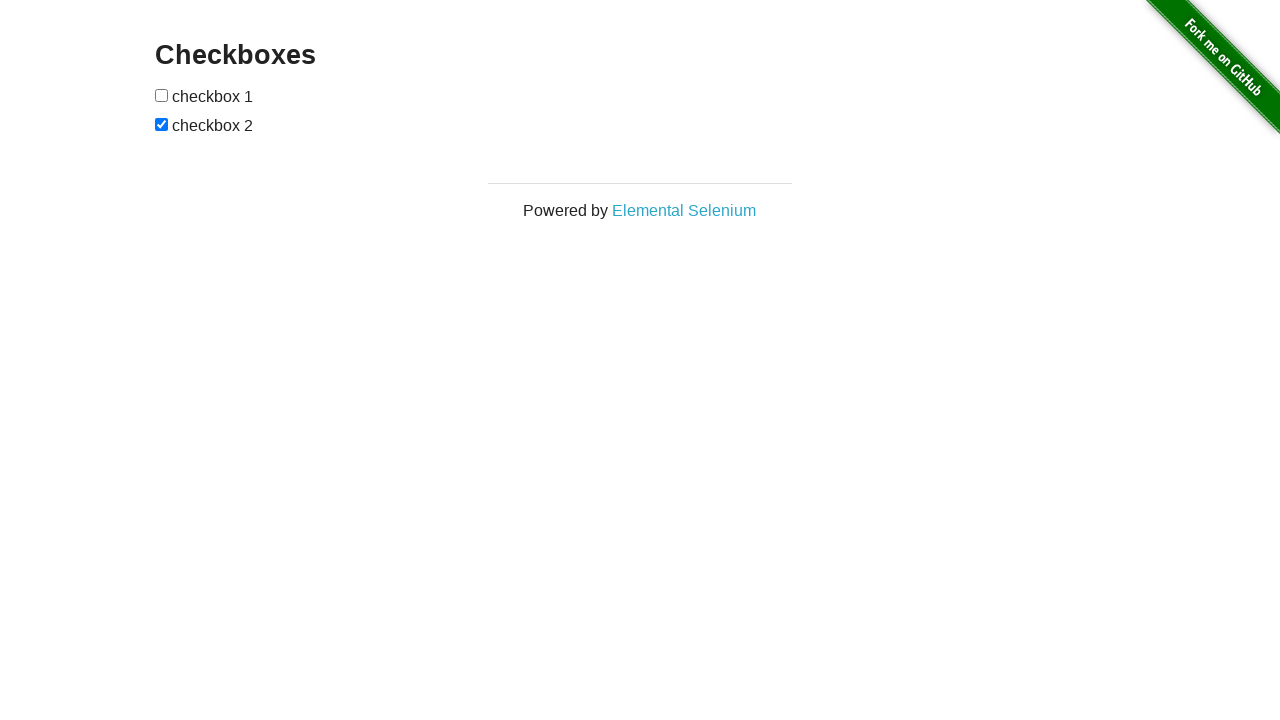

Waited for first checkbox to be visible
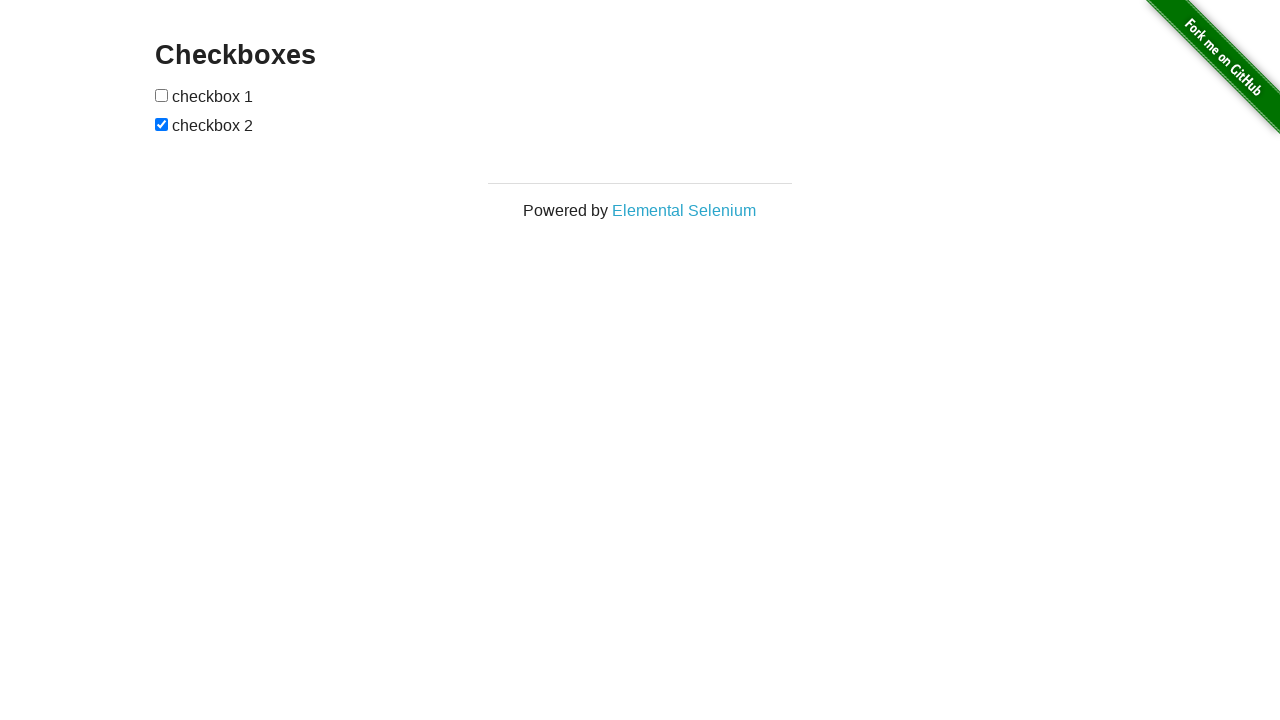

Waited for second checkbox to be visible
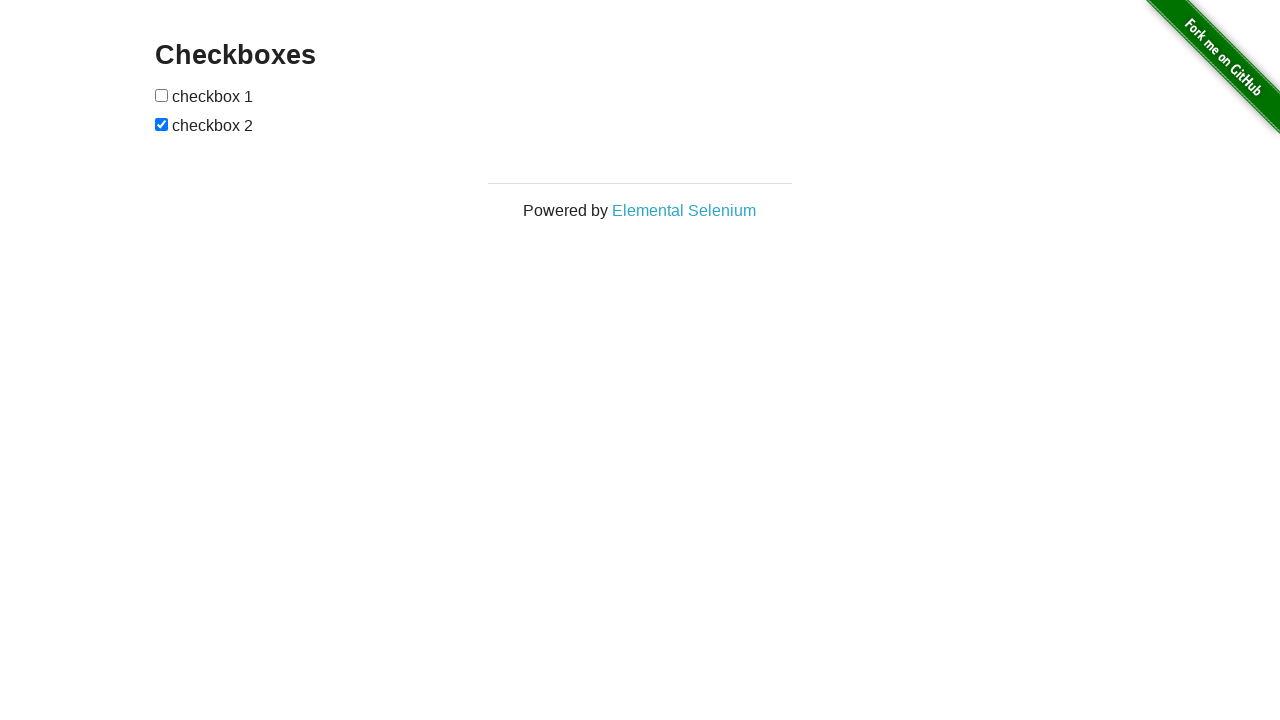

Checked first checkbox at (162, 95) on #checkboxes > input[type=checkbox]:nth-child(1)
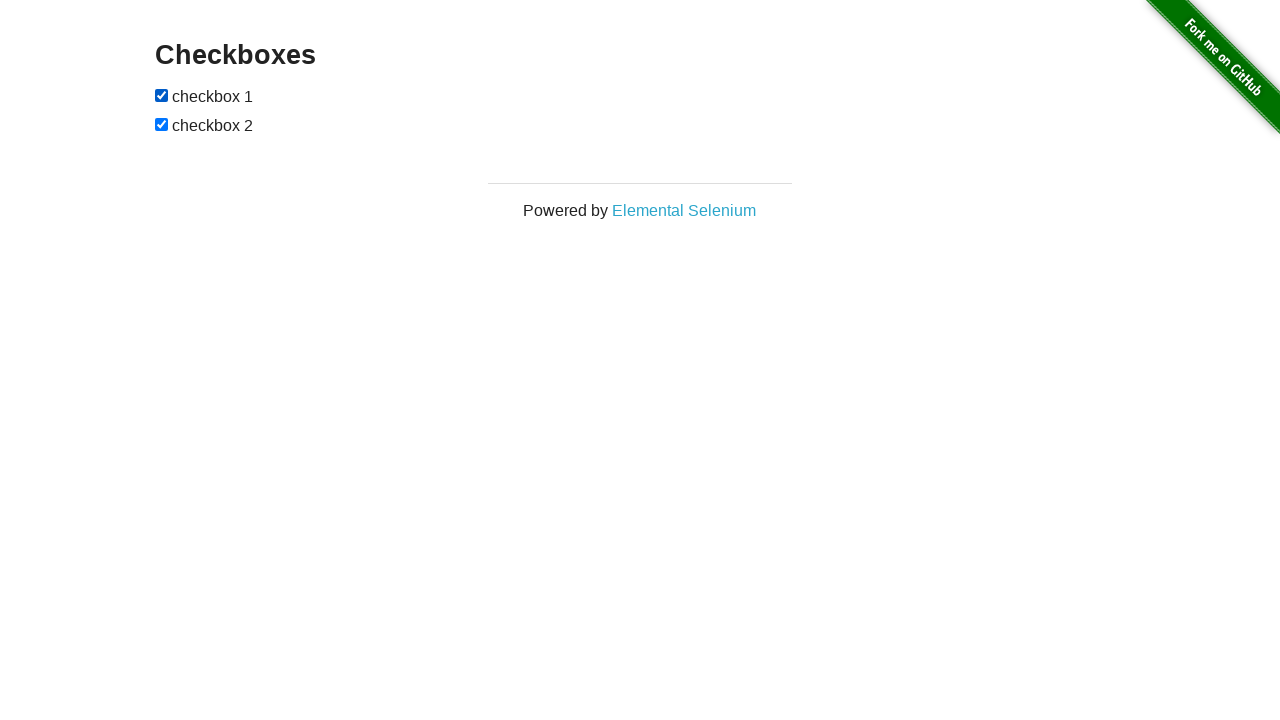

Second checkbox was already checked
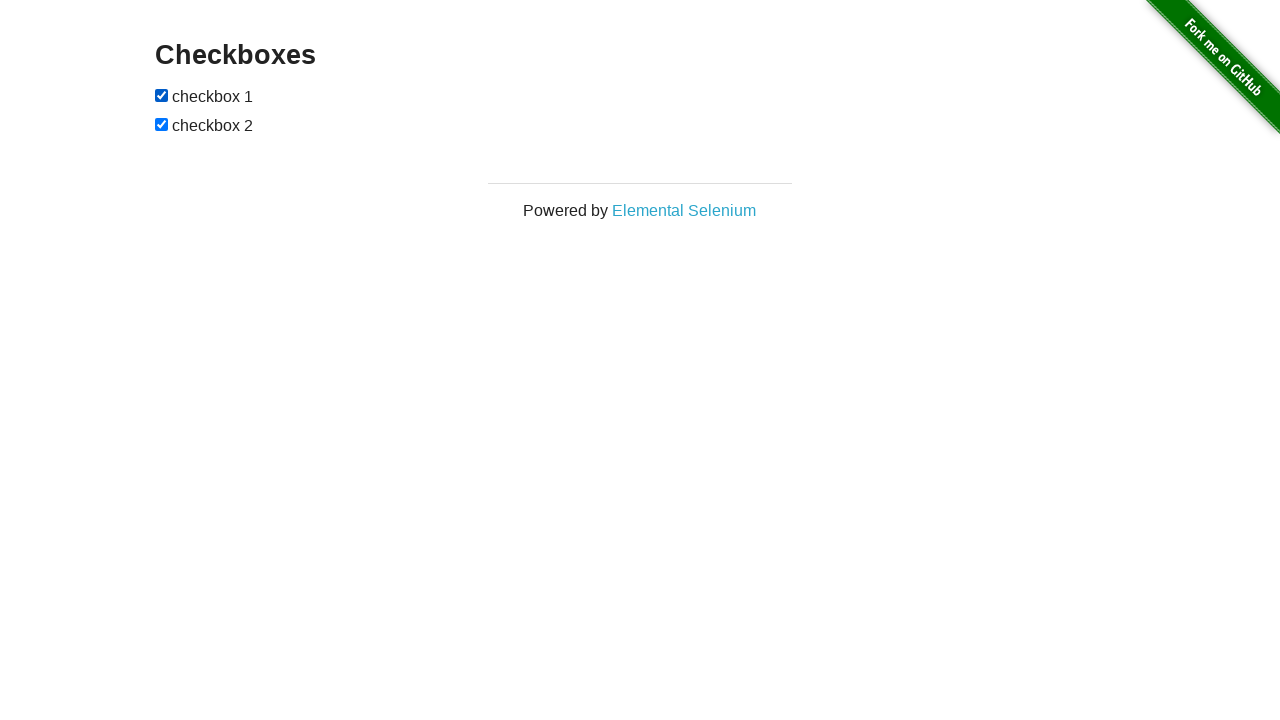

First checkbox was already checked for test case 2
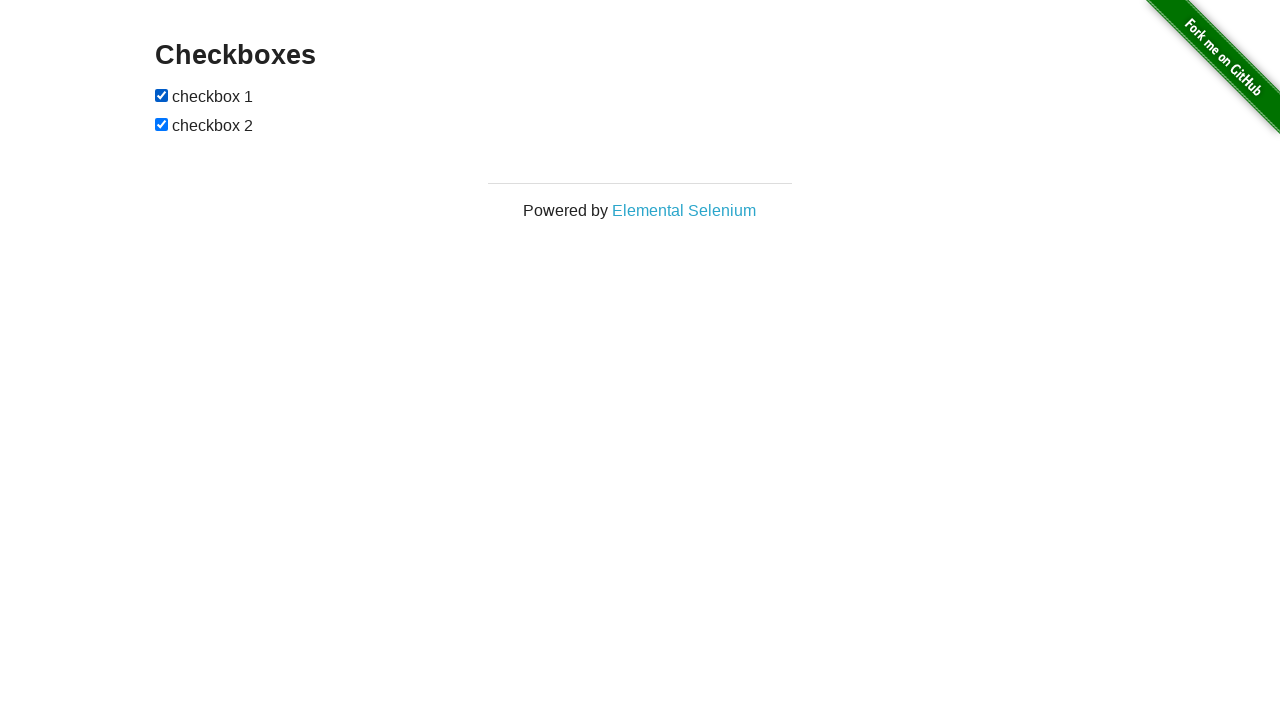

Unchecked second checkbox at (162, 124) on #checkboxes > input[type=checkbox]:nth-child(3)
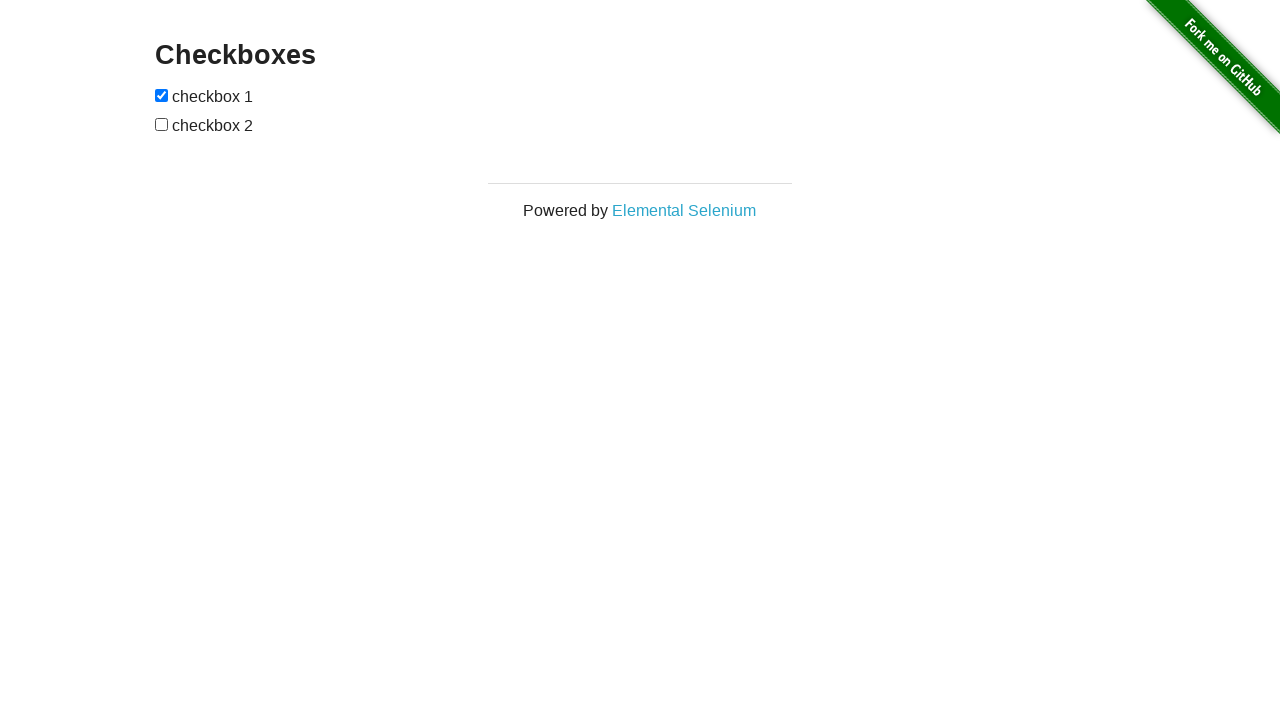

Unchecked first checkbox at (162, 95) on #checkboxes > input[type=checkbox]:nth-child(1)
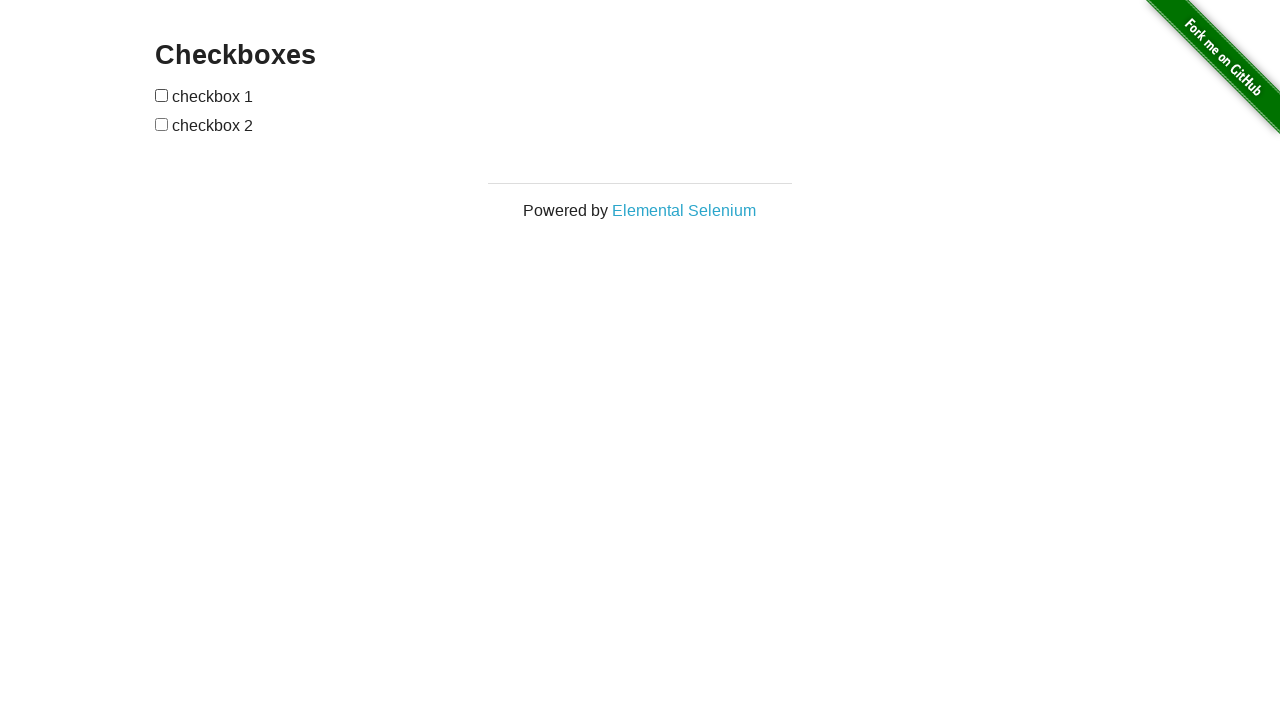

Checked second checkbox for test case 3 at (162, 124) on #checkboxes > input[type=checkbox]:nth-child(3)
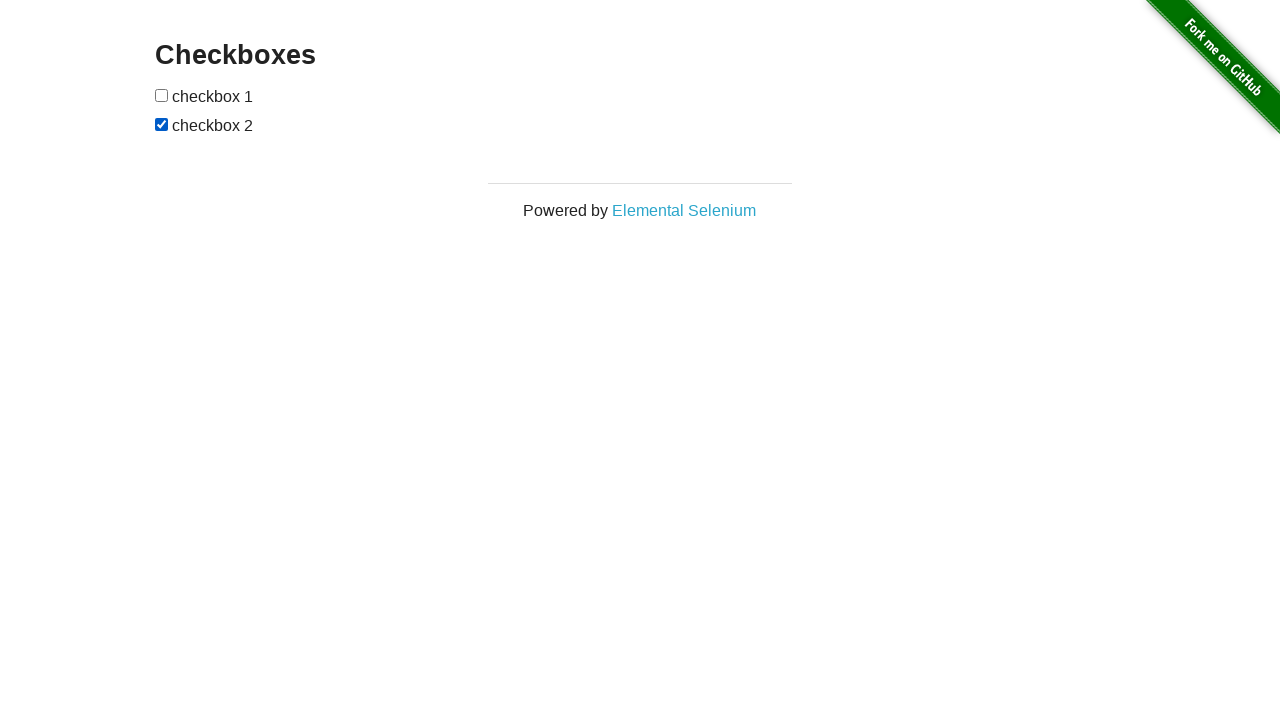

First checkbox was already unchecked for test case 4
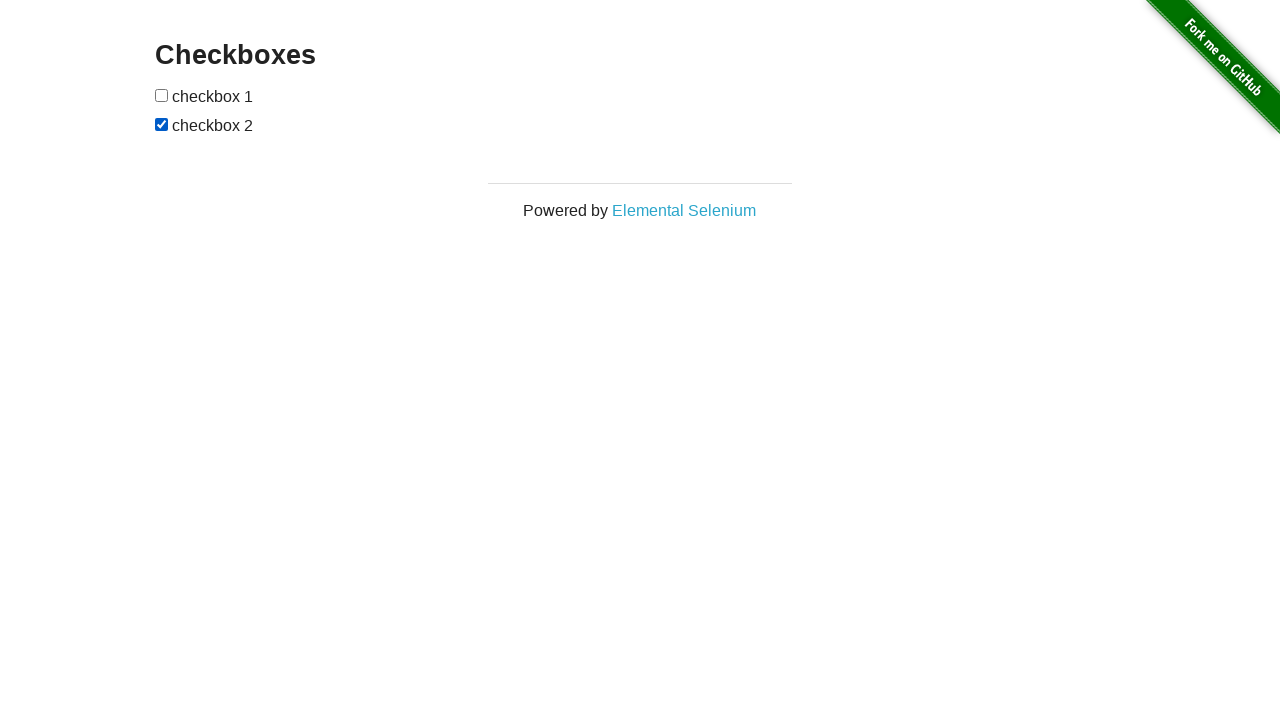

Unchecked second checkbox for test case 4 at (162, 124) on #checkboxes > input[type=checkbox]:nth-child(3)
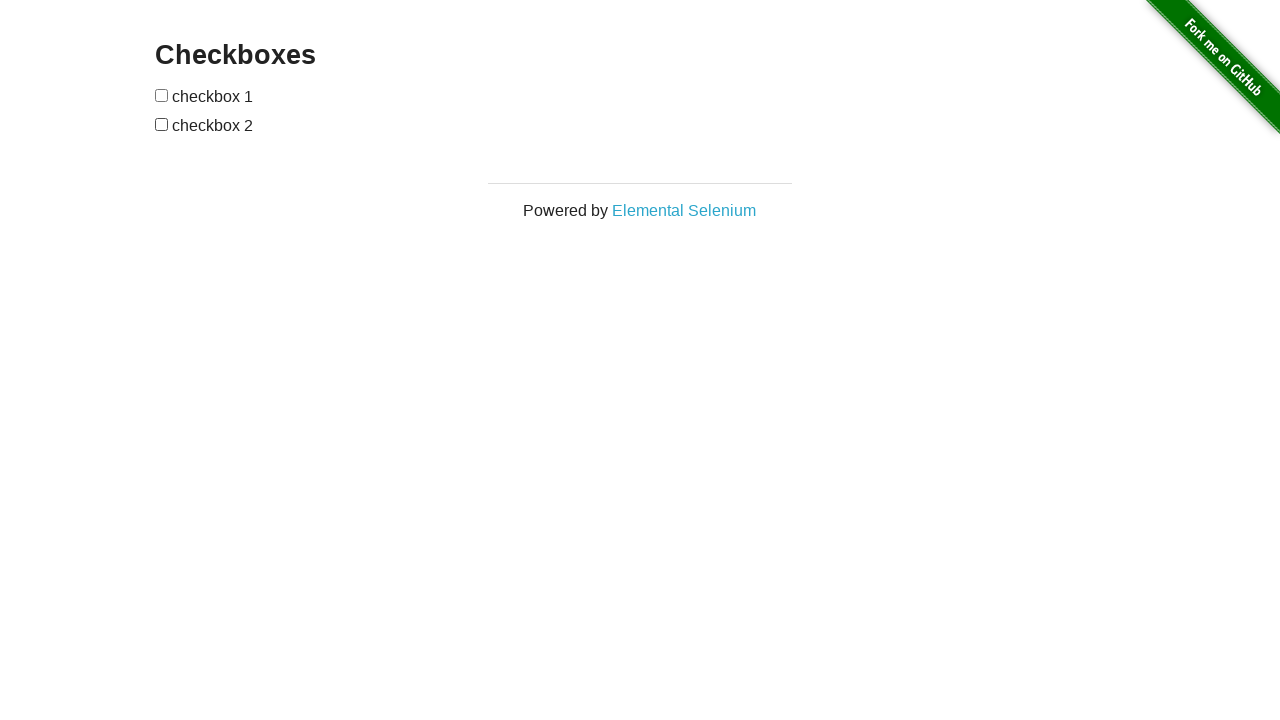

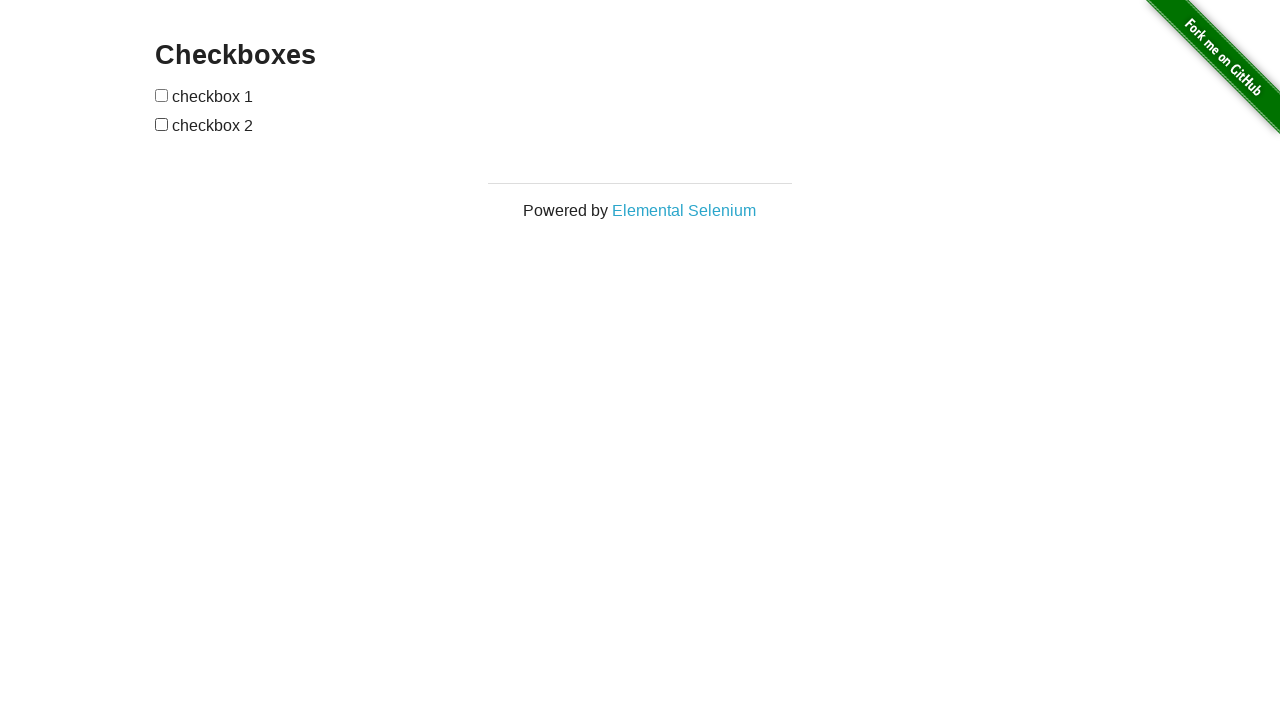